Navigates to an HTML forms tutorial page and verifies that radio button form elements are present and visible on the page.

Starting URL: http://www.echoecho.com/htmlforms10.htm

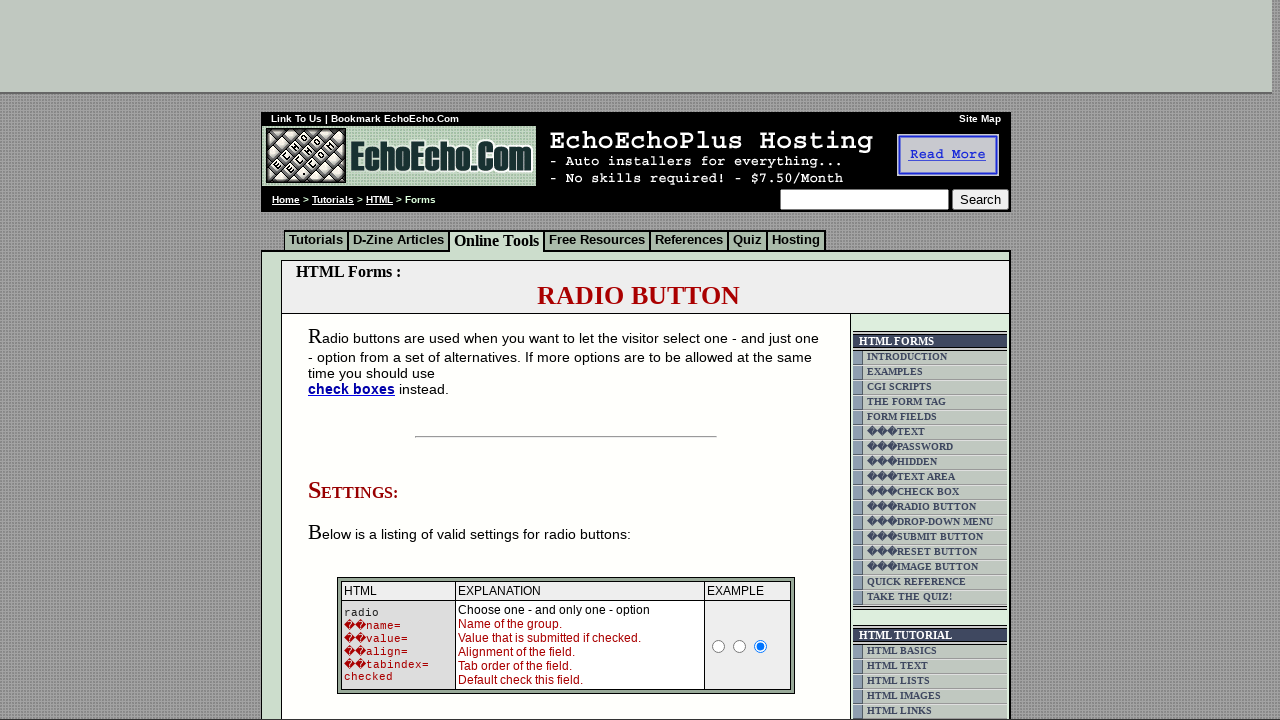

Waited for radio button container with name 'group1' to be present
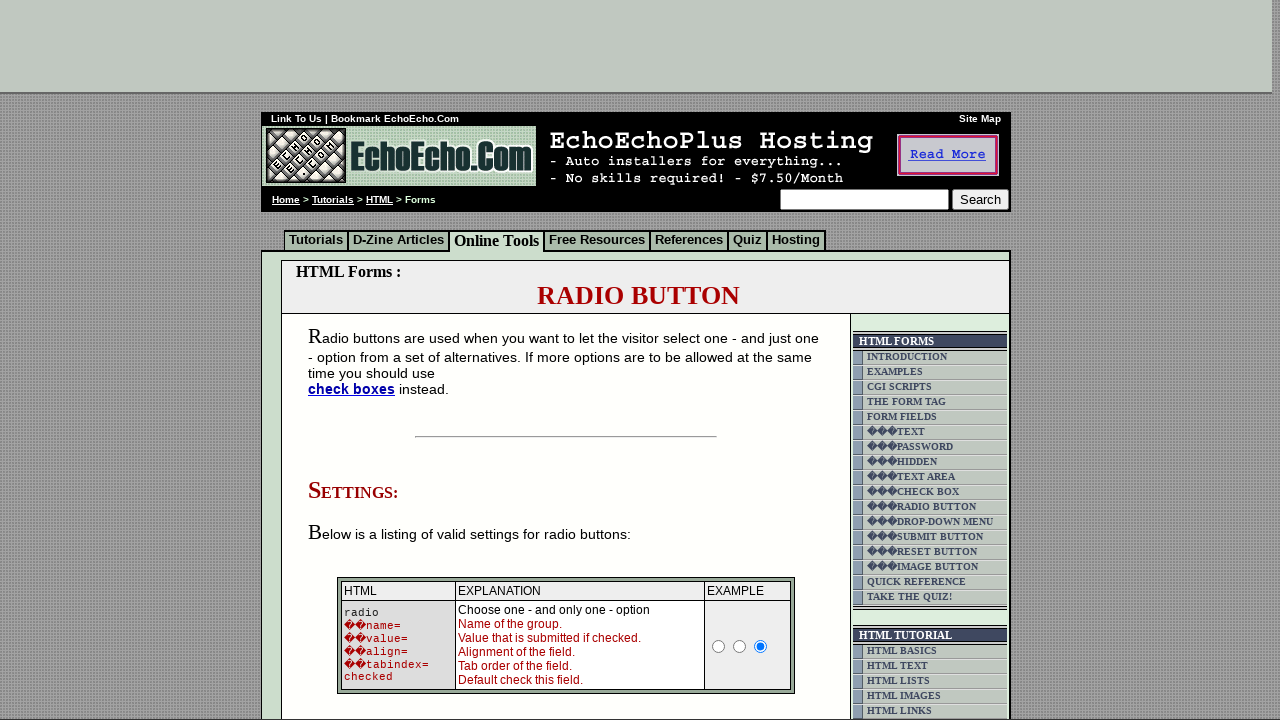

Located all radio buttons in group1
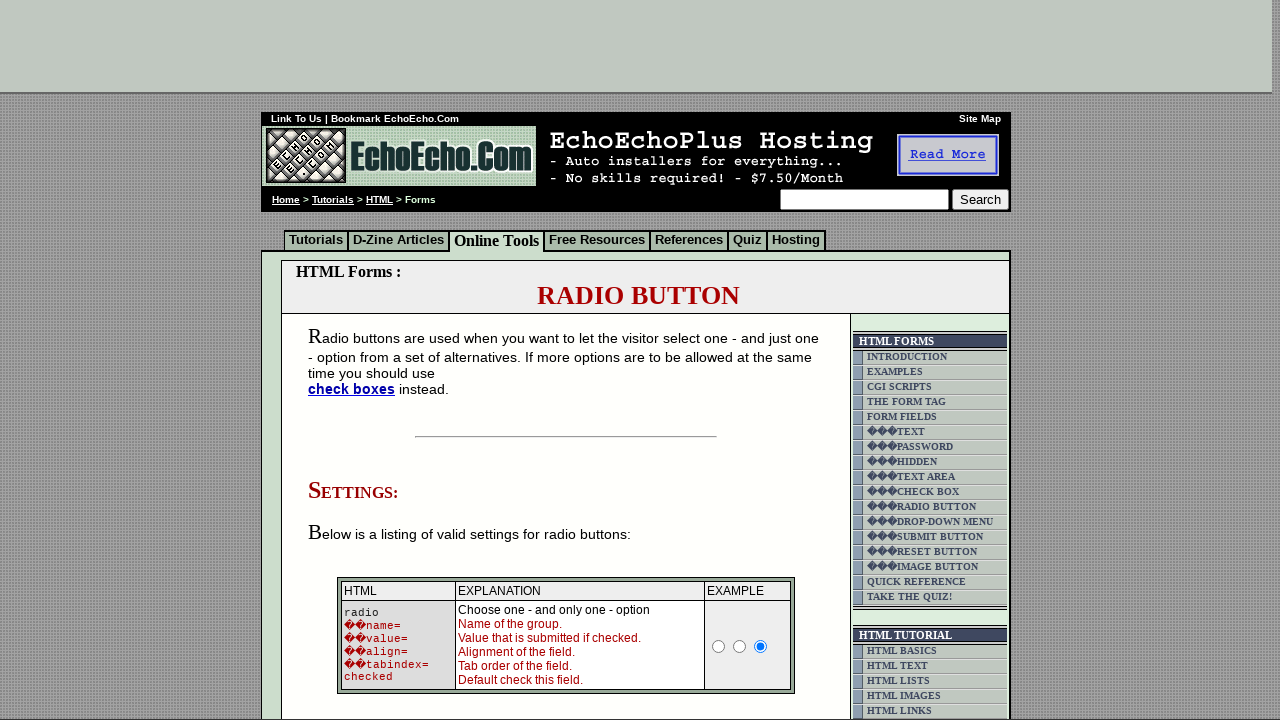

Verified first radio button in group1 is visible
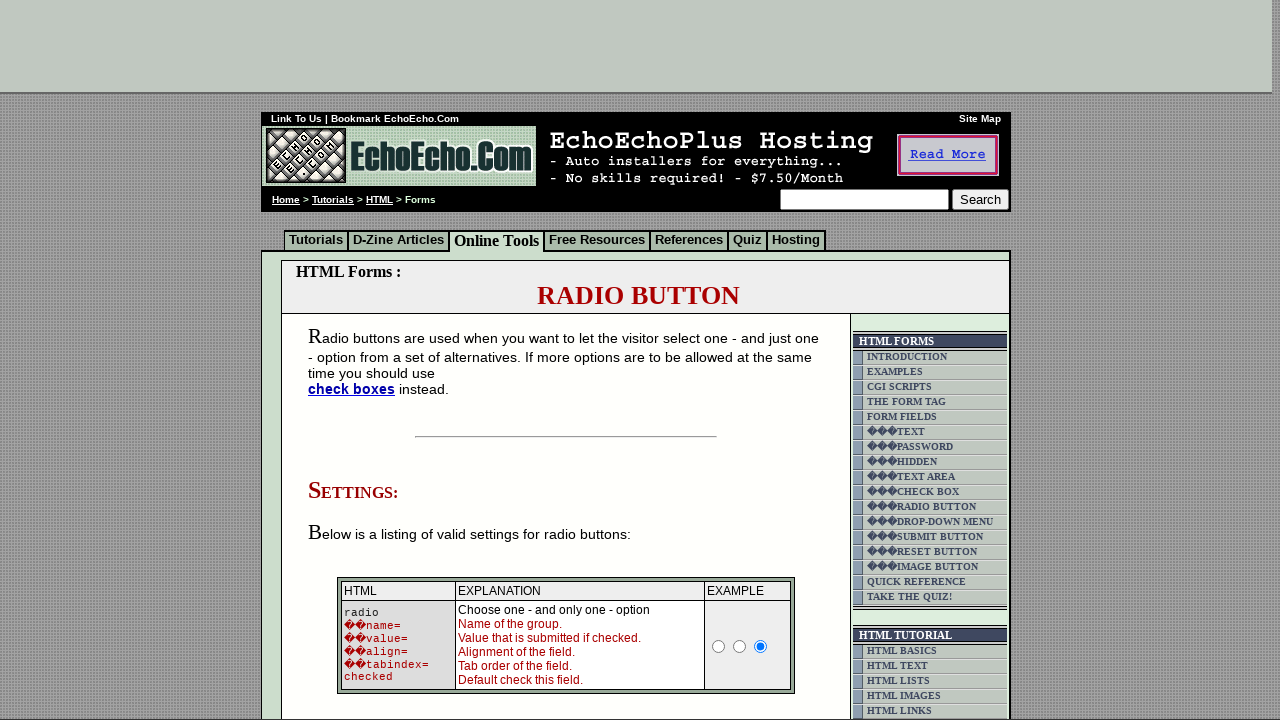

Clicked radio button with value 'Milk' to verify interactivity at (356, 360) on input[name='group1'][value='Milk']
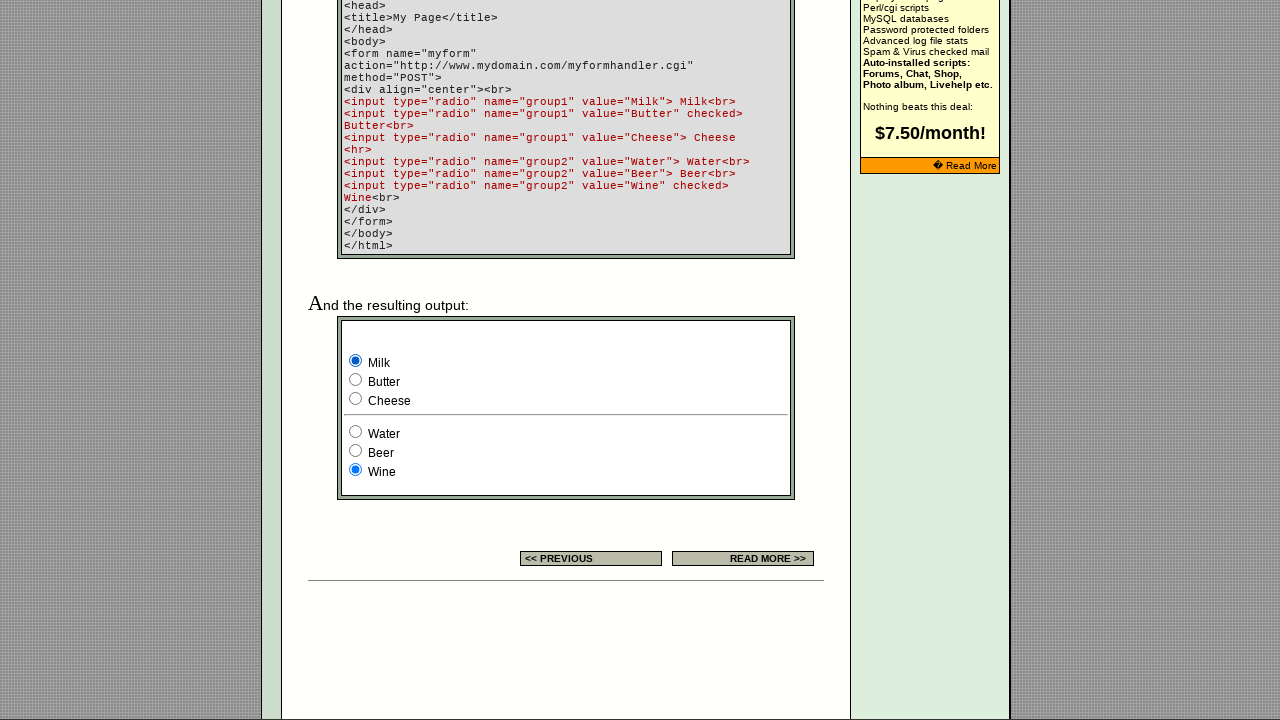

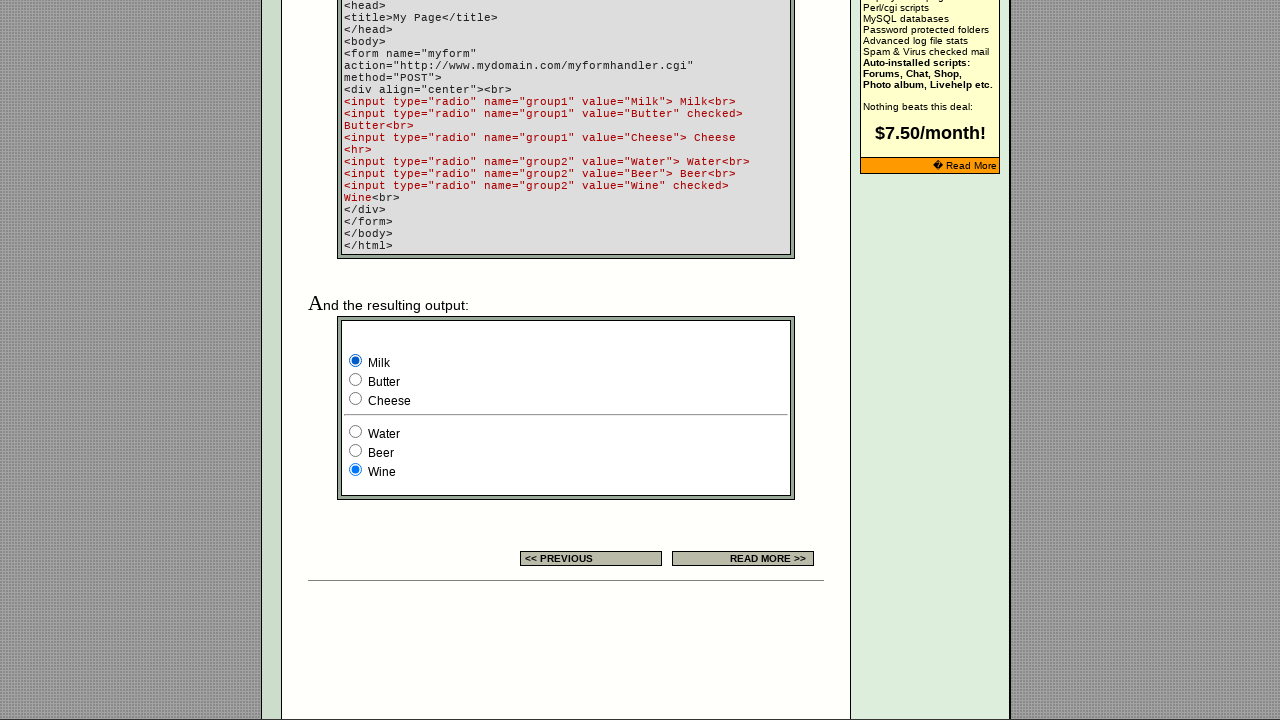